Navigates to the forgot password page by clicking the 'Forgot your password' link and verifies the reset password page is displayed

Starting URL: https://opensource-demo.orangehrmlive.com/

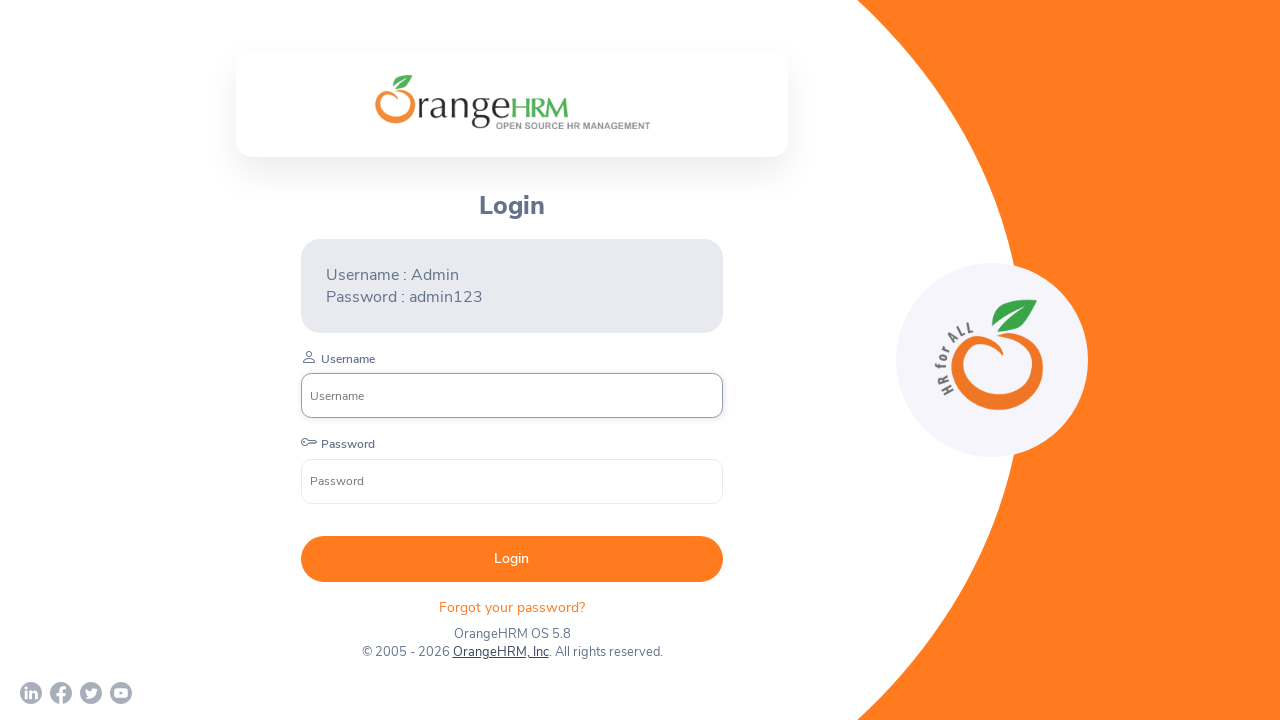

Clicked 'Forgot your password' link at (512, 607) on p.oxd-text.oxd-text--p.orangehrm-login-forgot-header
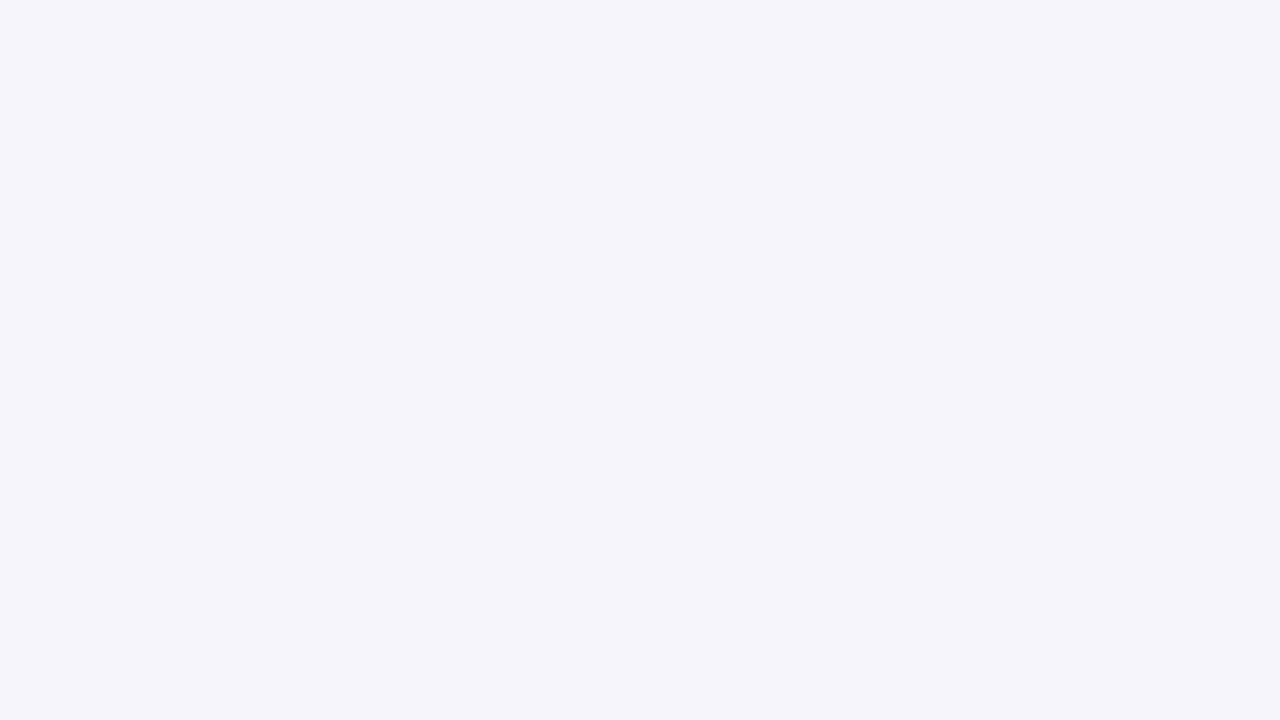

Waited for Reset Password page to load
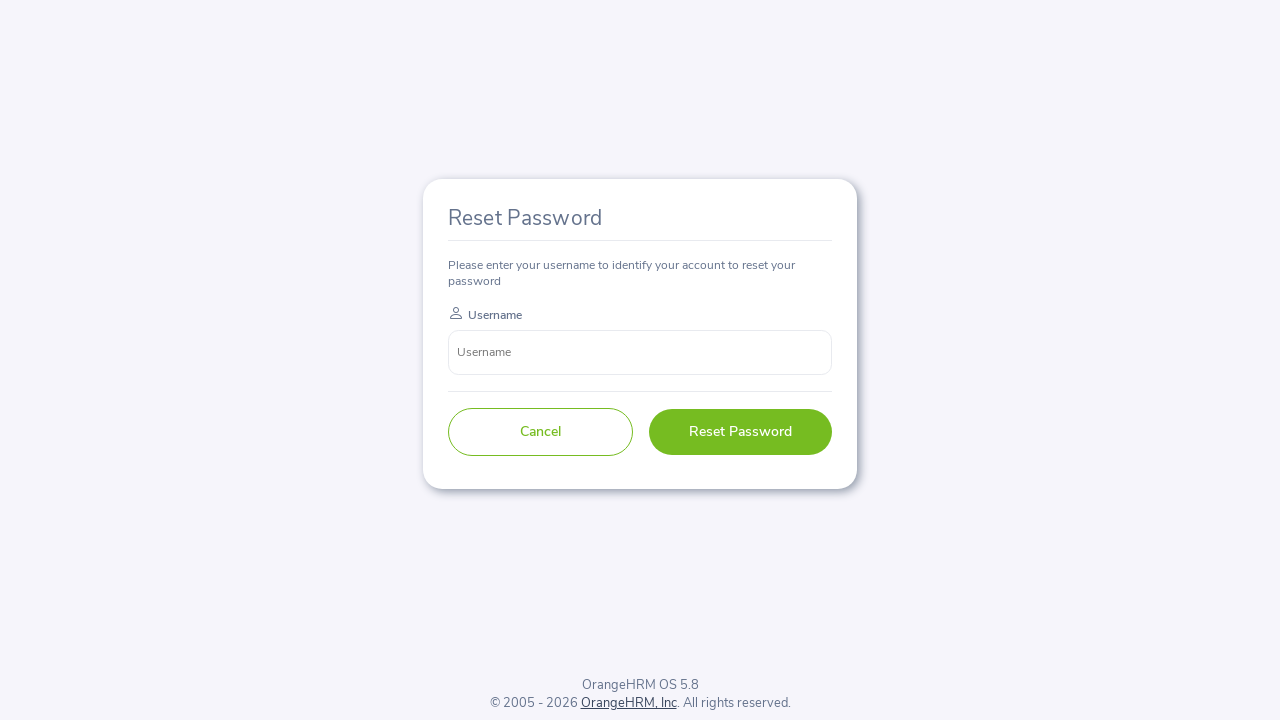

Verified 'Reset Password' title is displayed
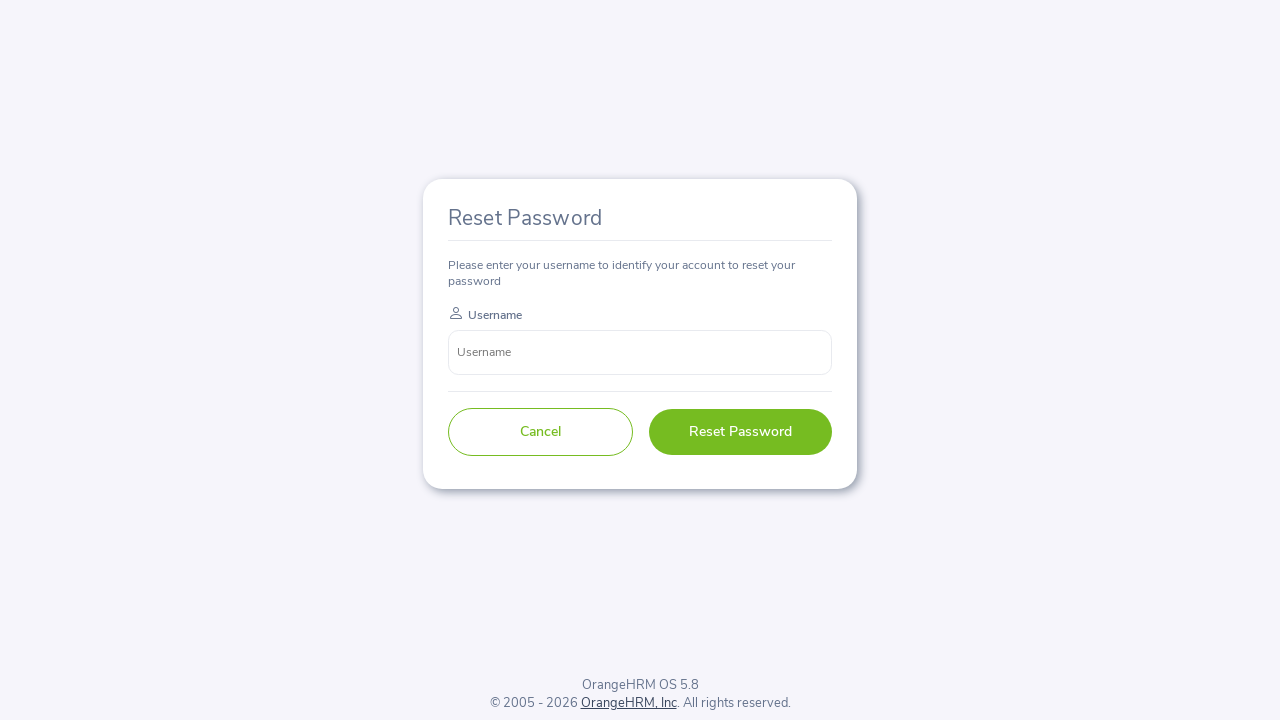

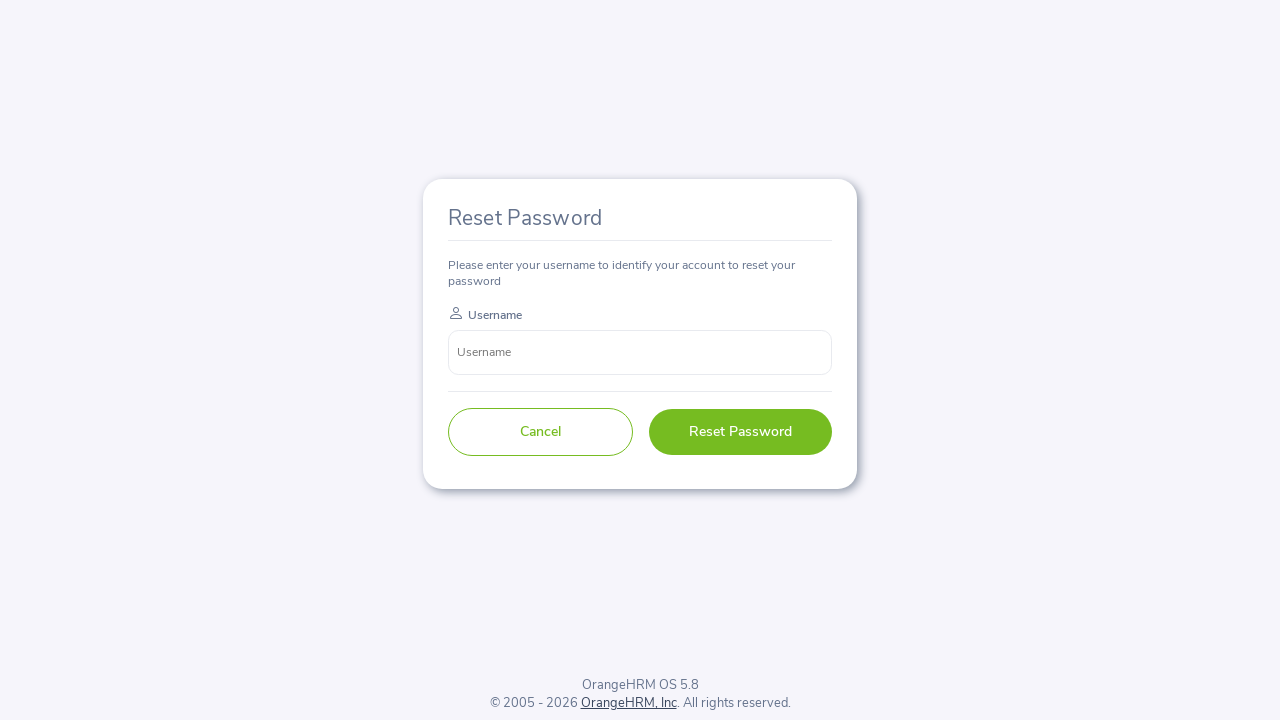